Tests GitHub repository search functionality by searching for the selenide/selenide repository and navigating to its issues tab

Starting URL: https://github.com

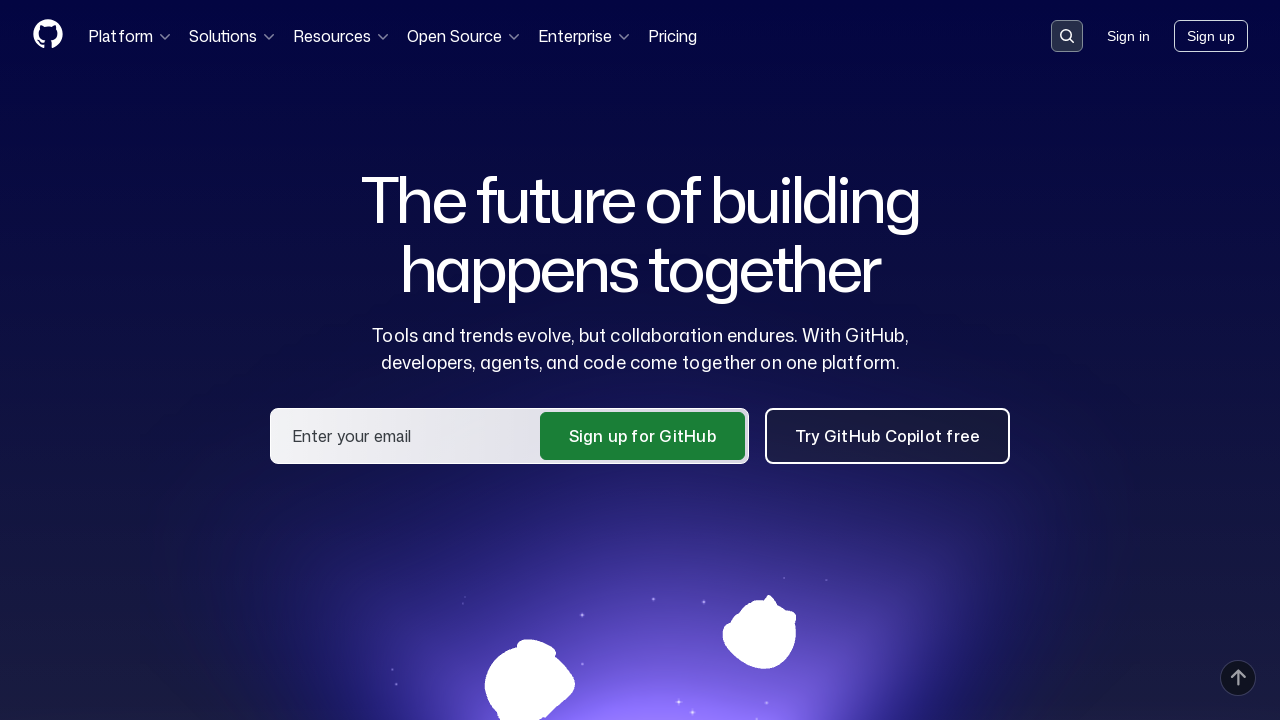

Clicked on the search input field to activate it at (1067, 36) on .search-input
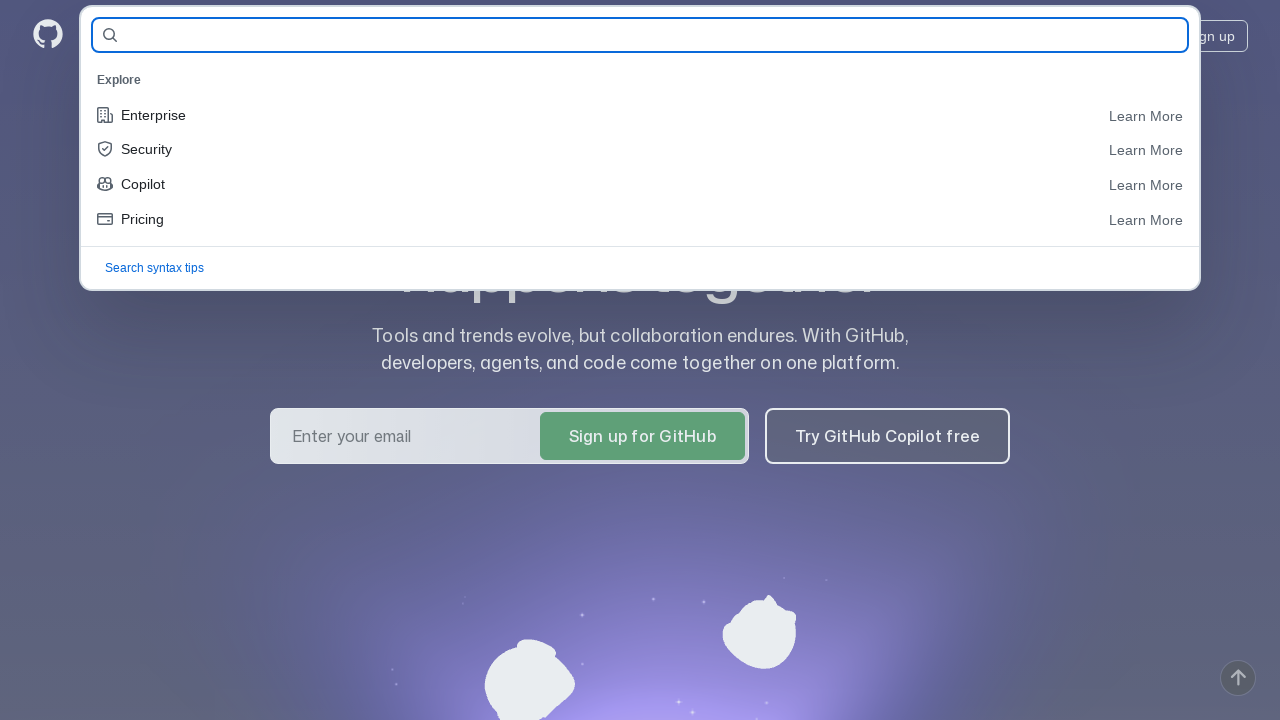

Filled search field with 'selenide/selenide' on #query-builder-test
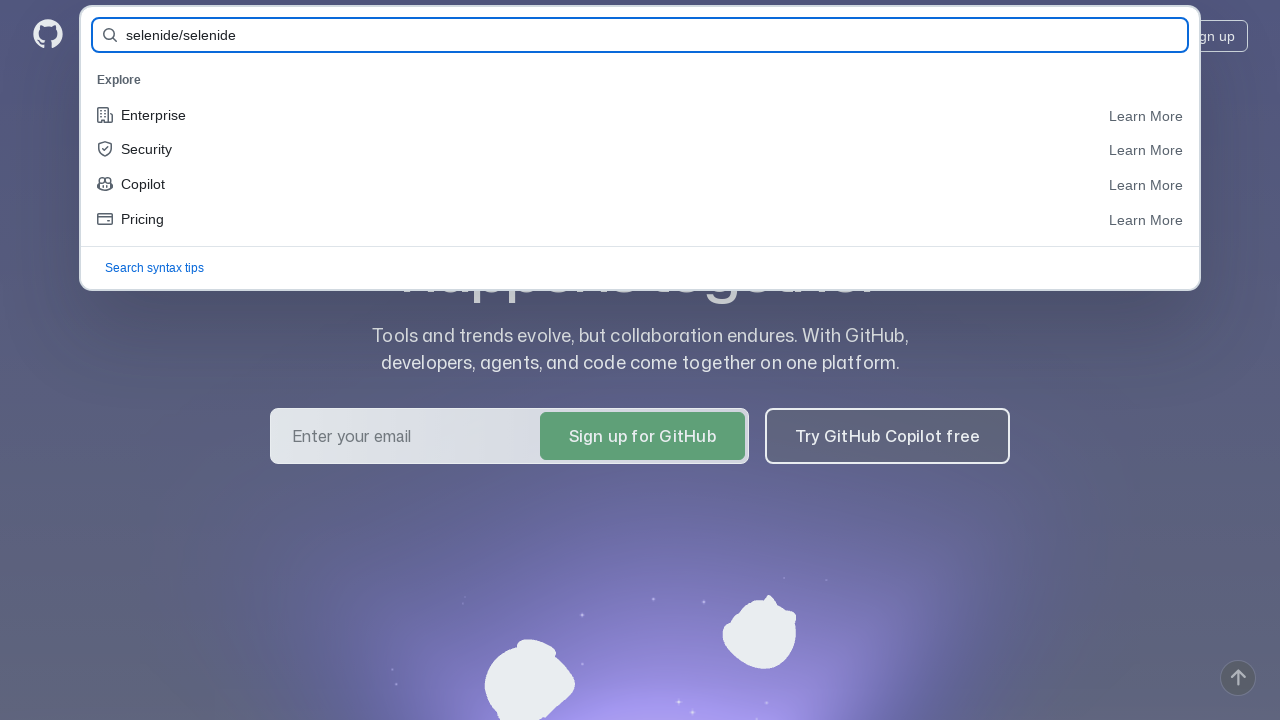

Pressed Enter to search for selenide/selenide repository on #query-builder-test
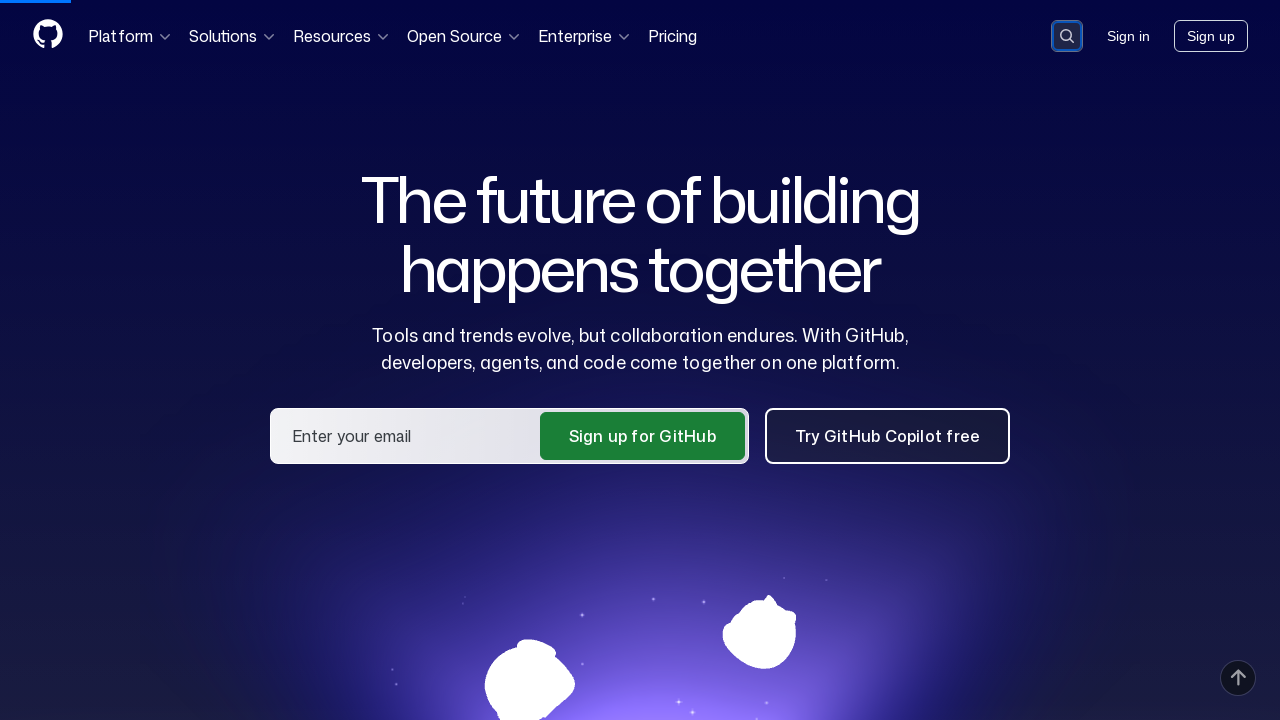

Clicked on the selenide/selenide repository link from search results at (434, 161) on a:has-text('selenide/selenide')
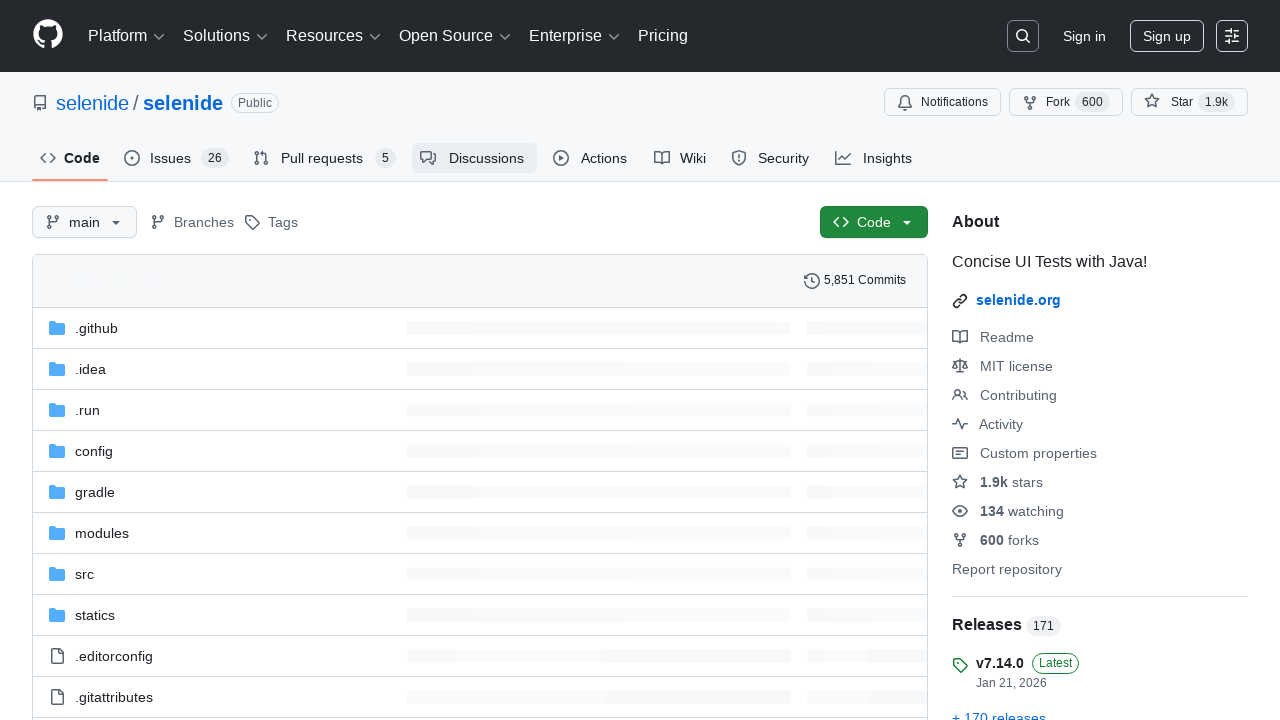

Clicked on the Issues tab at (176, 158) on #issues-tab
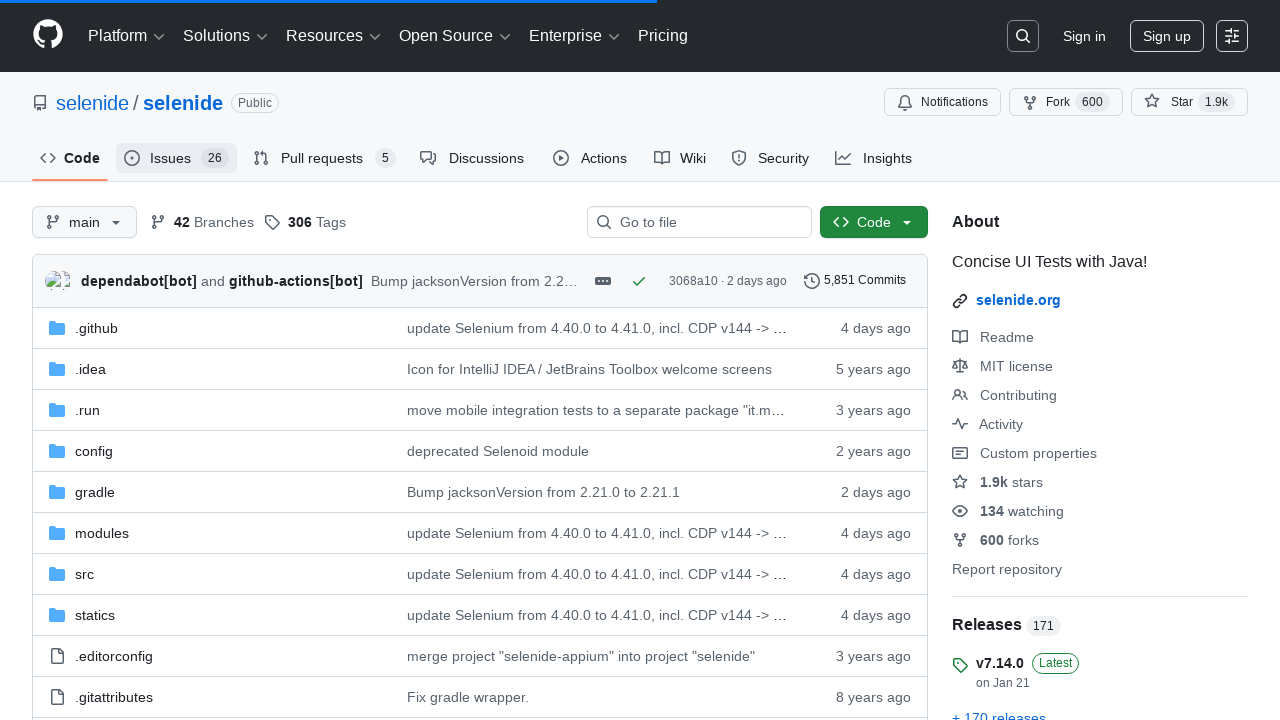

Verified Issues tab is loaded and visible
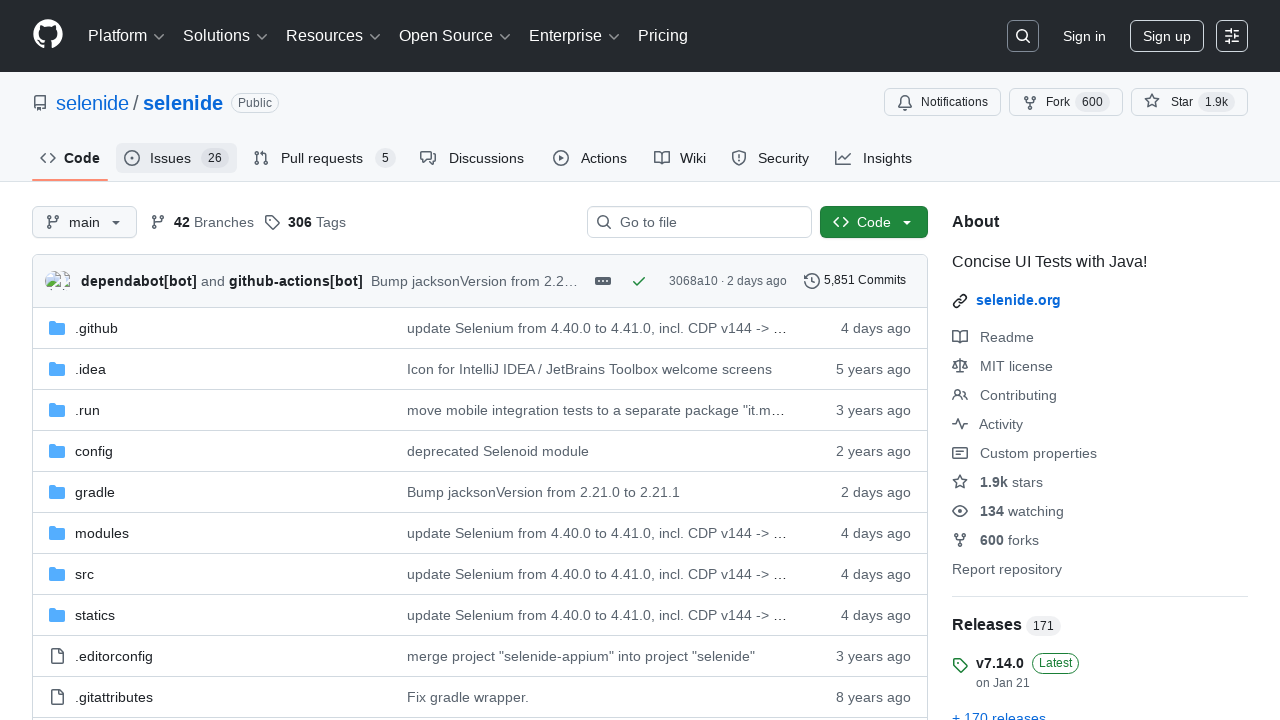

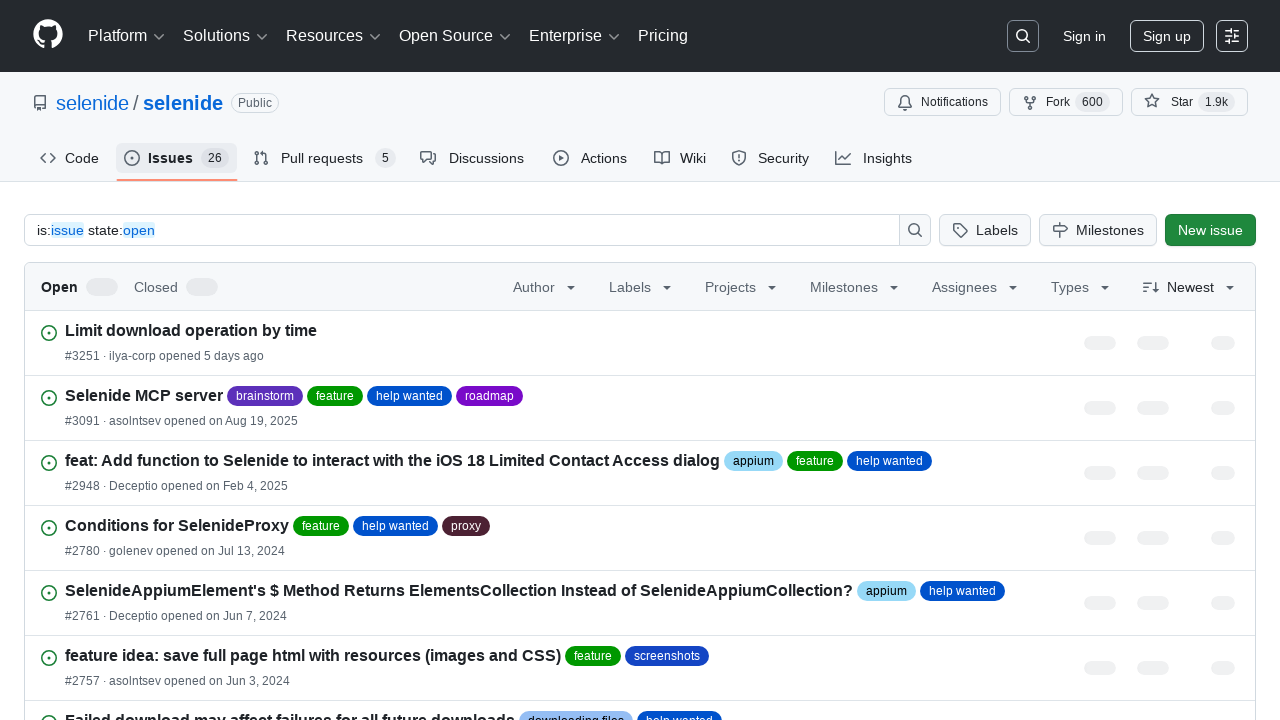